Navigates to Codeigniter Development page through the Technologies menu by hovering over eCommerce Development submenu

Starting URL: https://www.tranktechnologies.com/

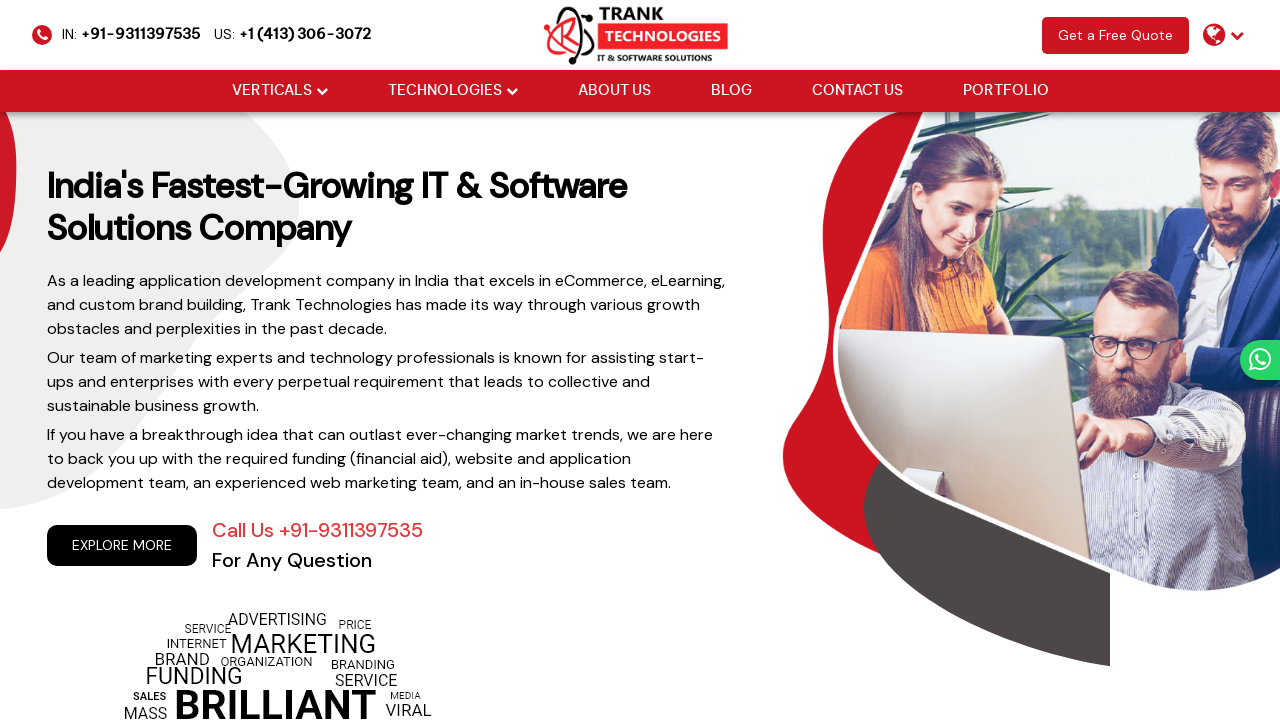

Hovered over Technologies menu at (444, 91) on xpath=//li[@class='drop_down']//a[@href='#'][normalize-space()='Technologies']
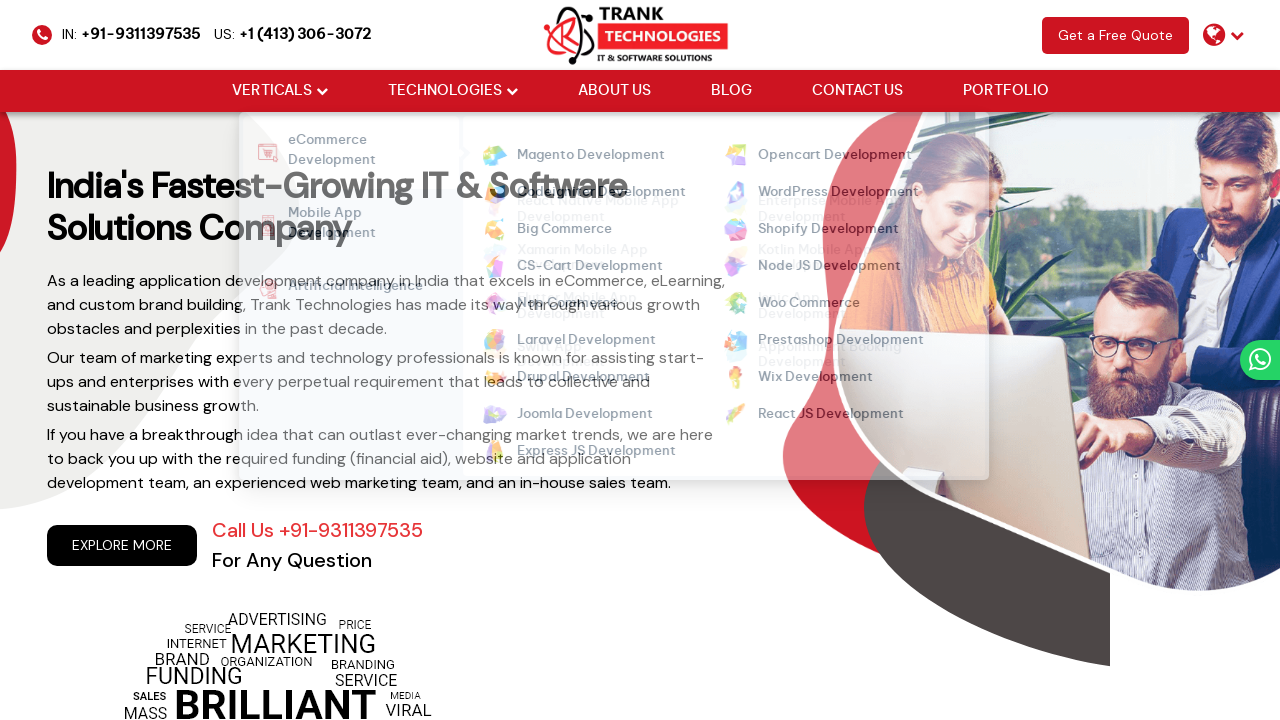

Hovered over eCommerce Development submenu at (354, 152) on xpath=//strong[normalize-space()='eCommerce Development']
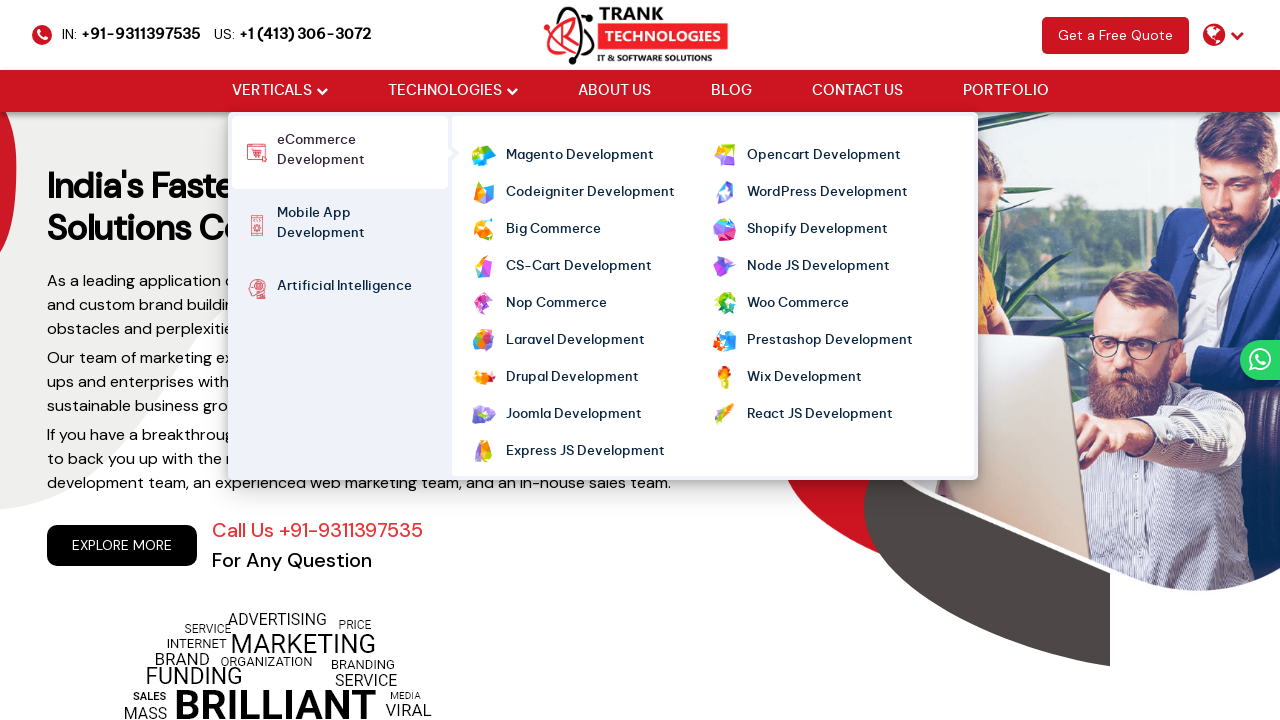

Clicked on Codeigniter Development link at (590, 193) on xpath=//ul[@class='cm-flex cm-flex-wrap']//a[normalize-space()='Codeigniter Deve
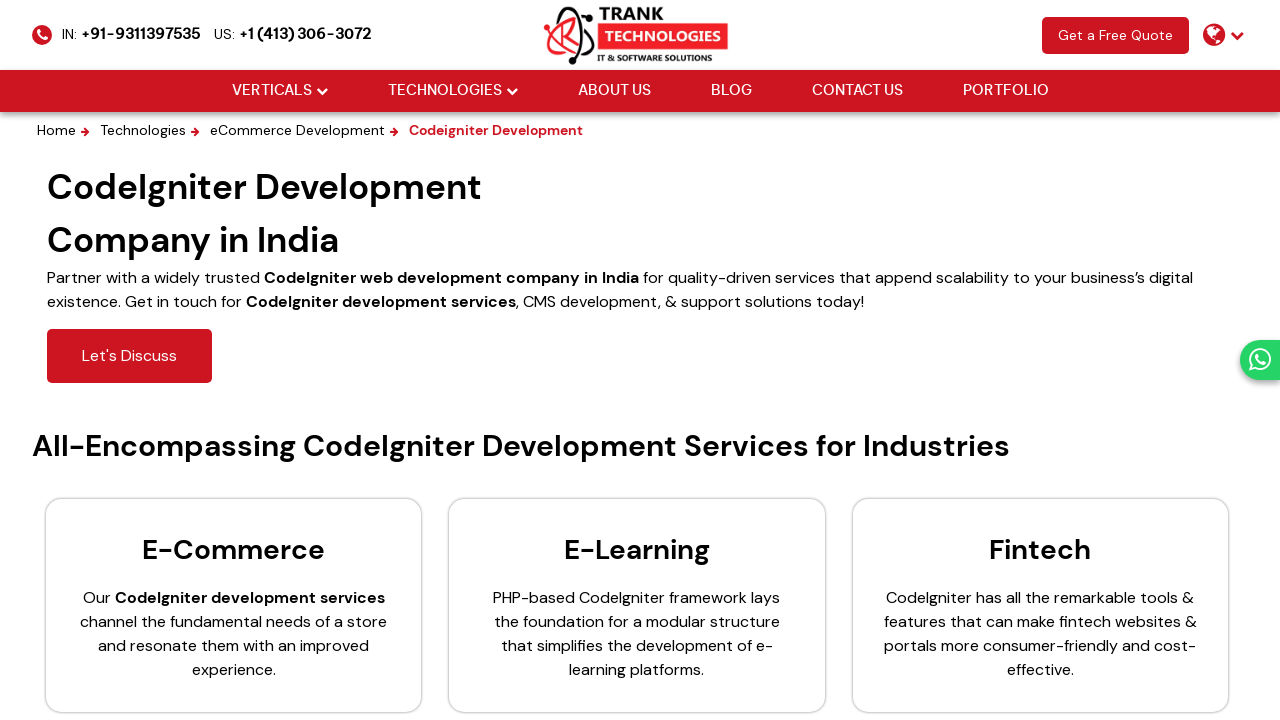

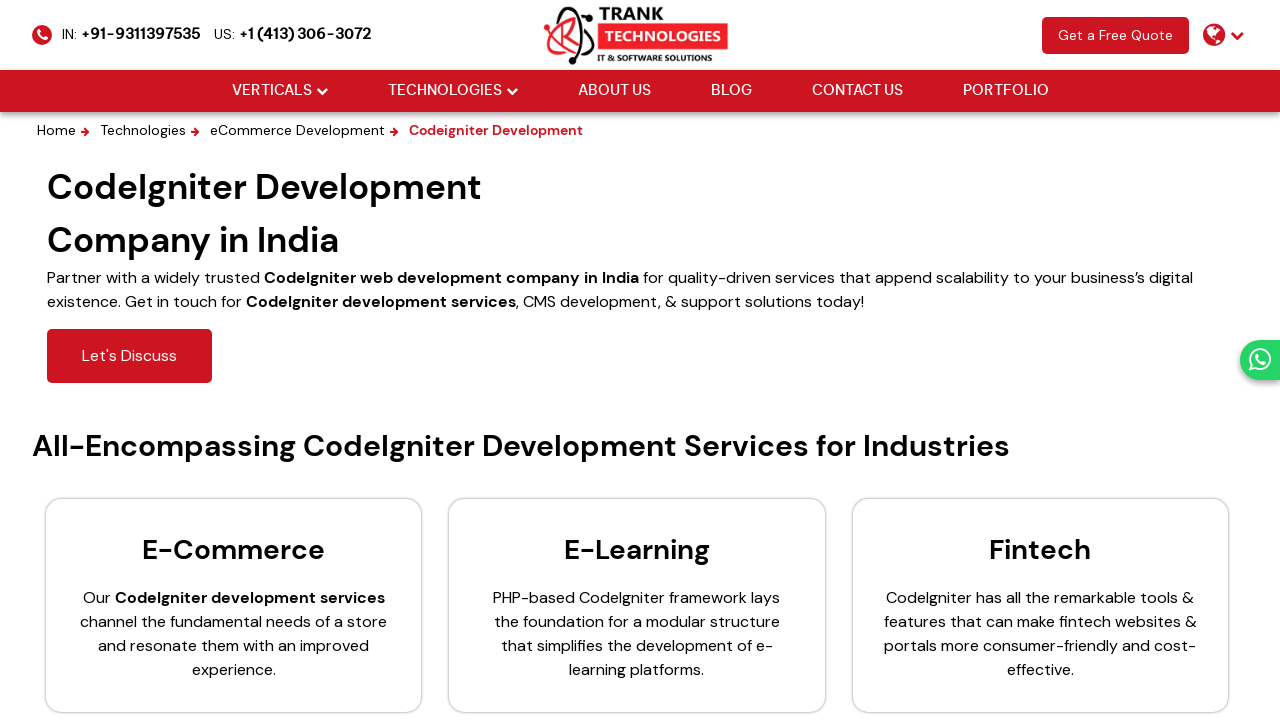